Tests handling of a JavaScript confirm dialog by triggering it and accepting it

Starting URL: http://the-internet.herokuapp.com/

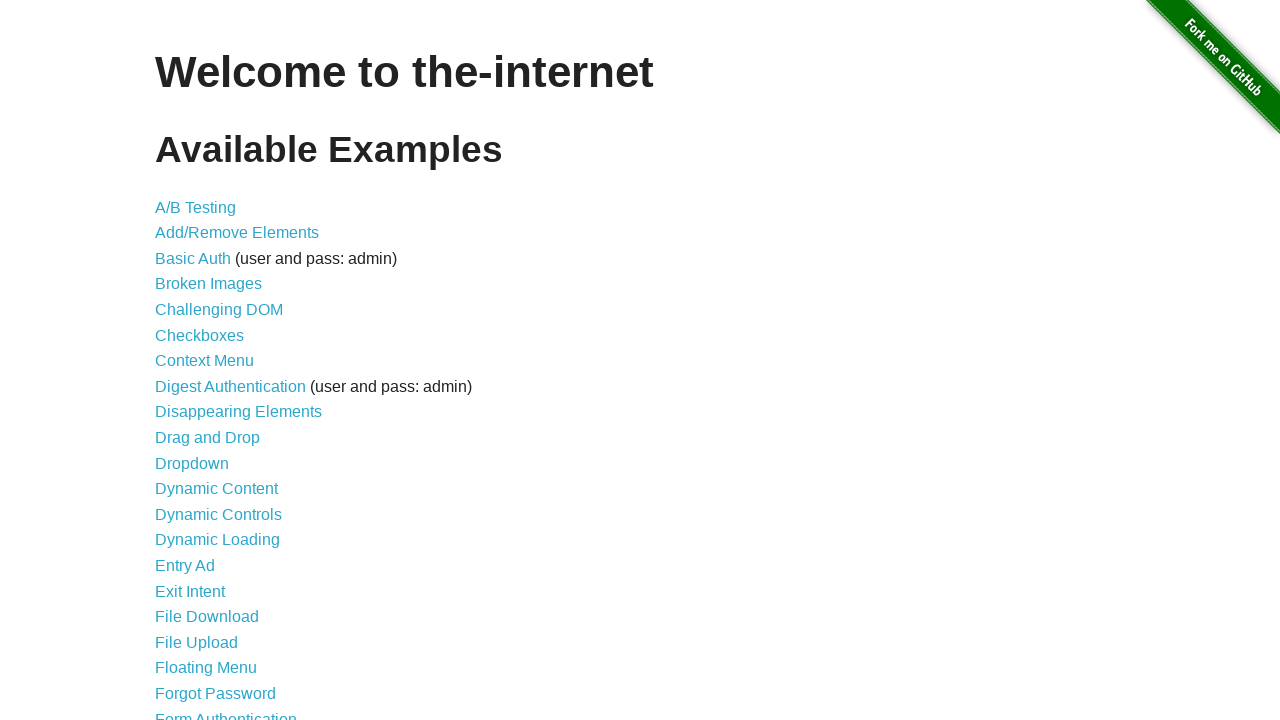

Clicked on JavaScript Alerts link at (214, 361) on text=JavaScript Alerts
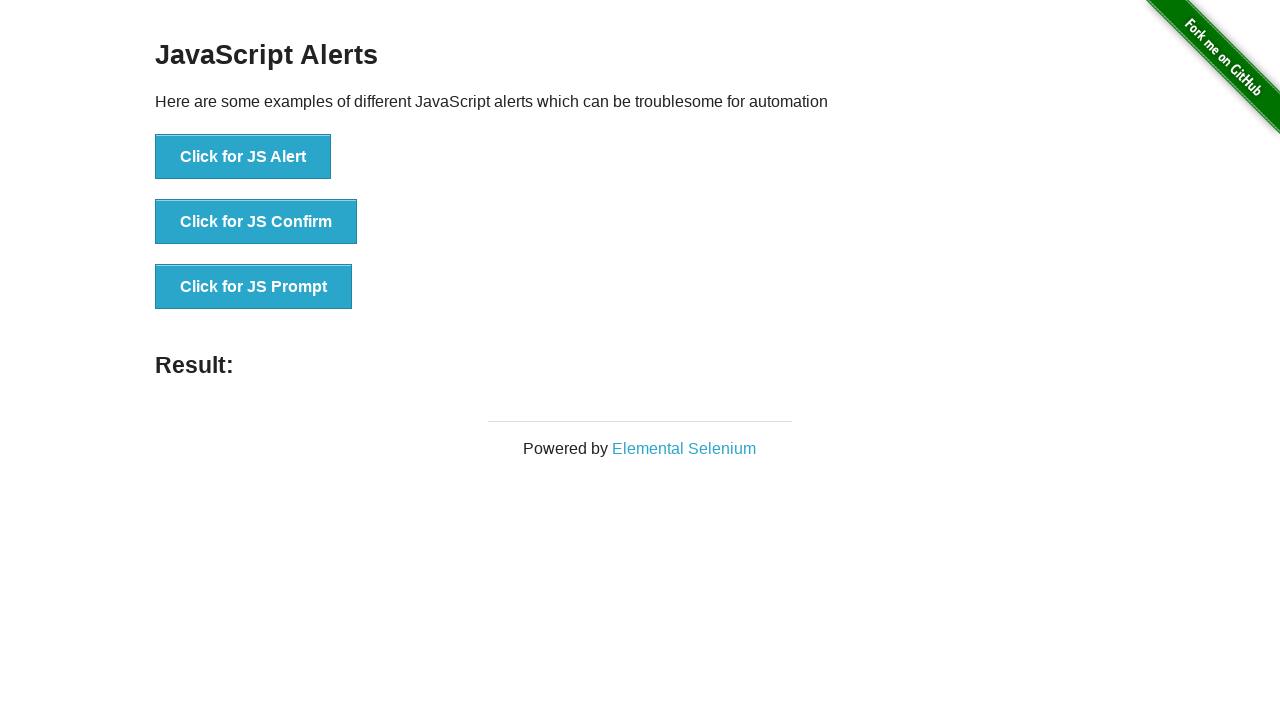

Set up dialog handler to accept dialogs
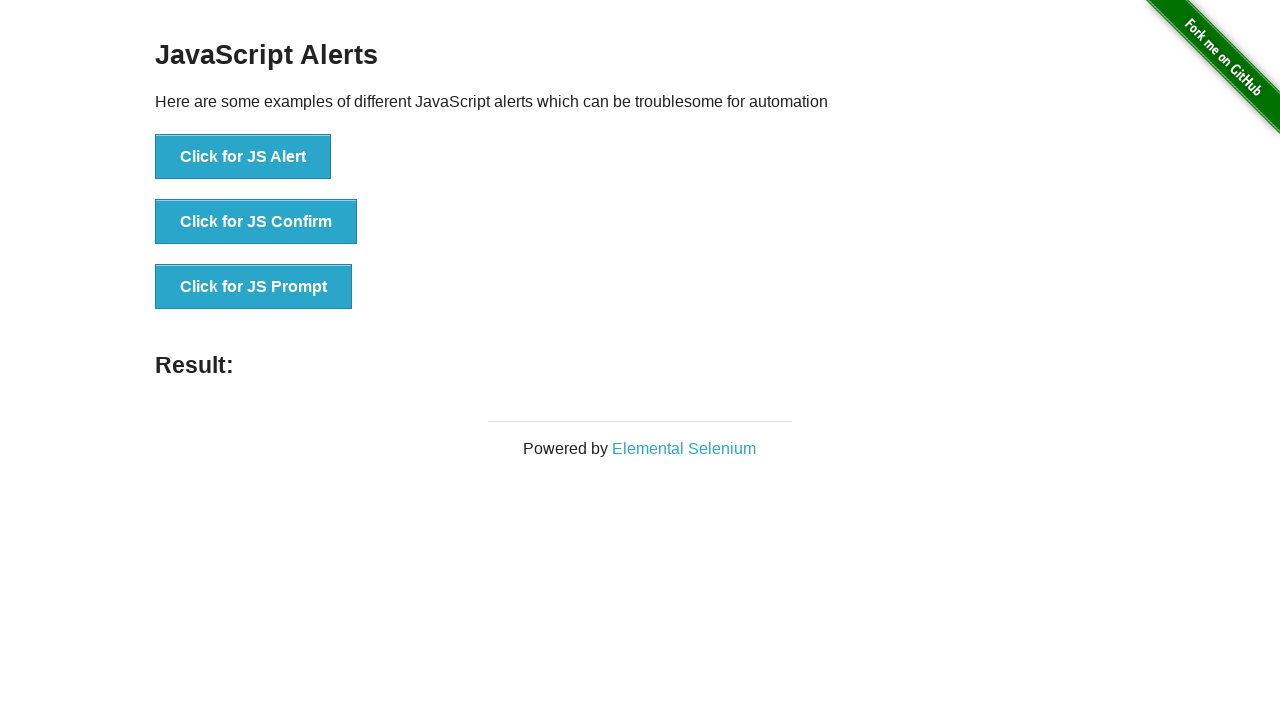

Clicked button to trigger confirm dialog at (256, 222) on button[onclick='jsConfirm()']
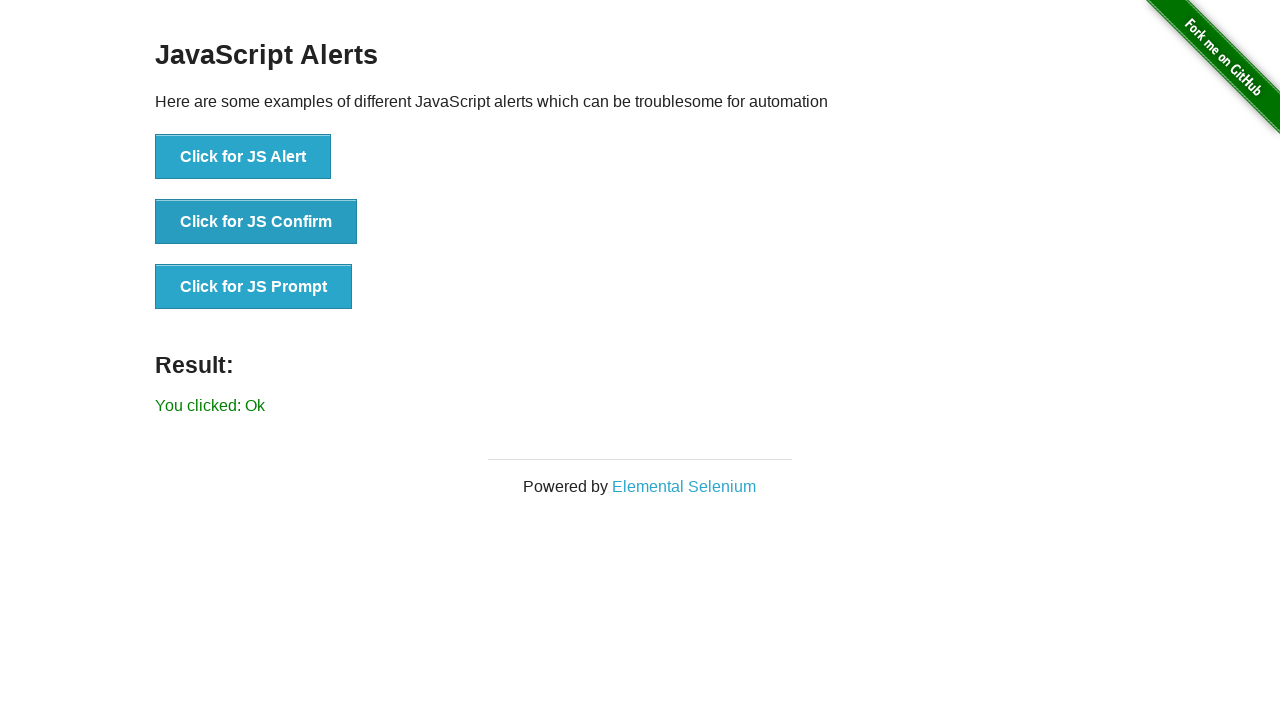

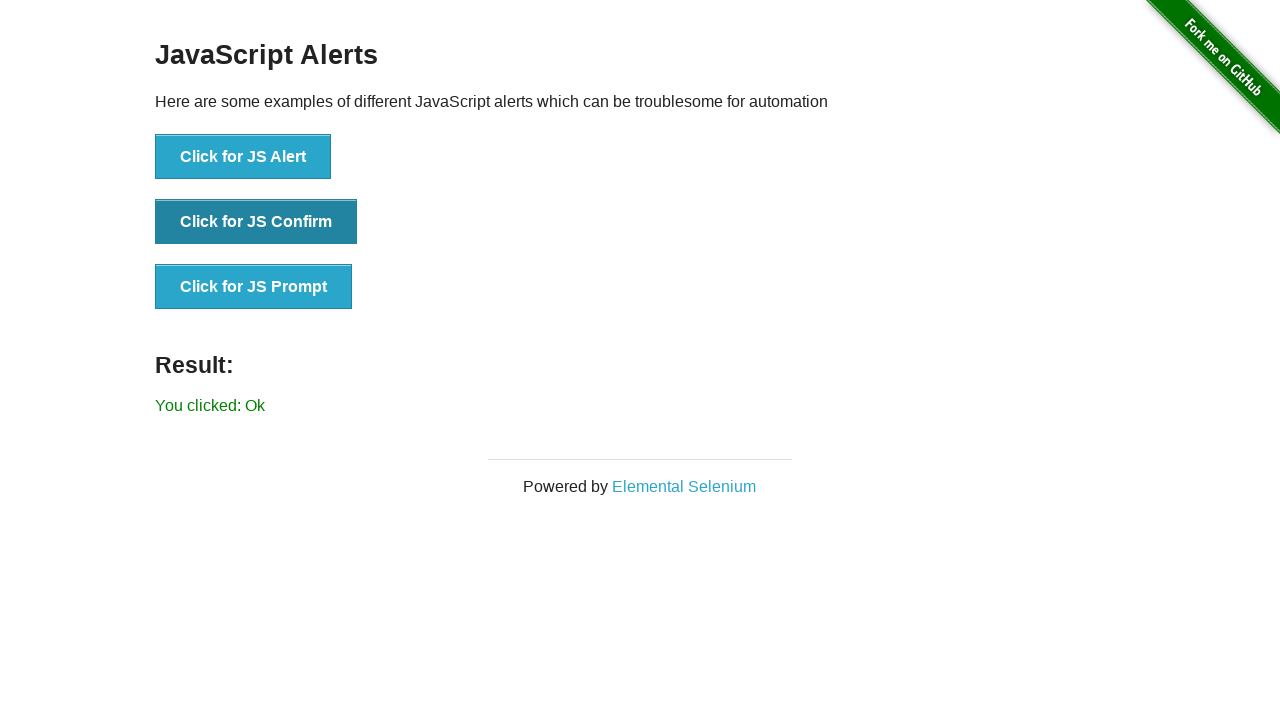